Creates a new paste on Pastebin with the text "Hello from WebDriver", sets expiration to 10 minutes, and names it "helloweb"

Starting URL: https://pastebin.com

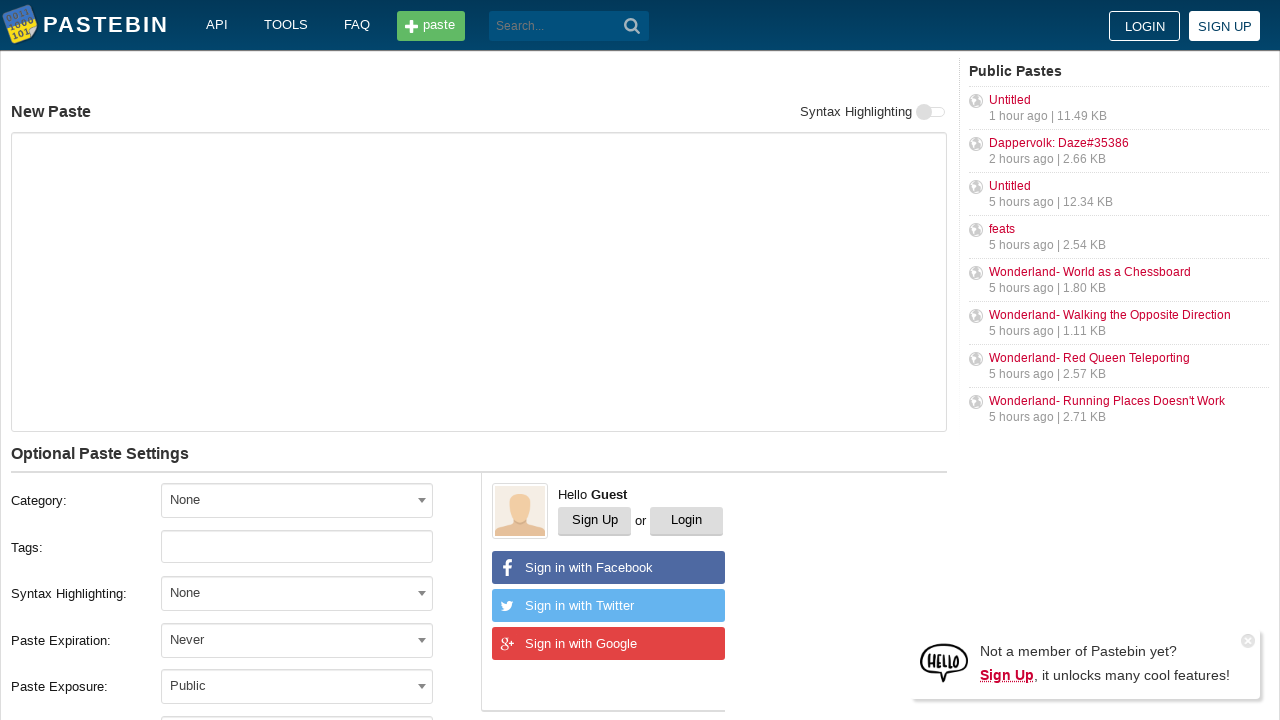

Filled paste text area with 'Hello from WebDriver' on #postform-text
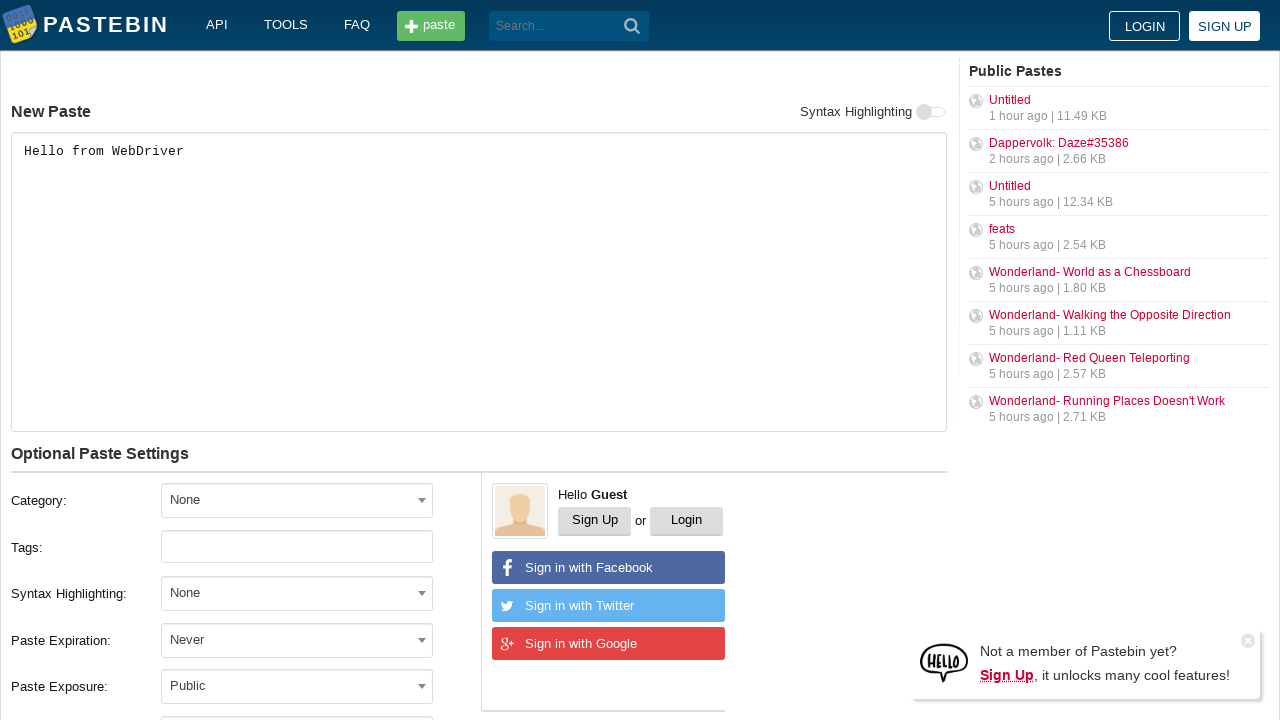

Clicked expiration dropdown to open it at (297, 640) on #select2-postform-expiration-container
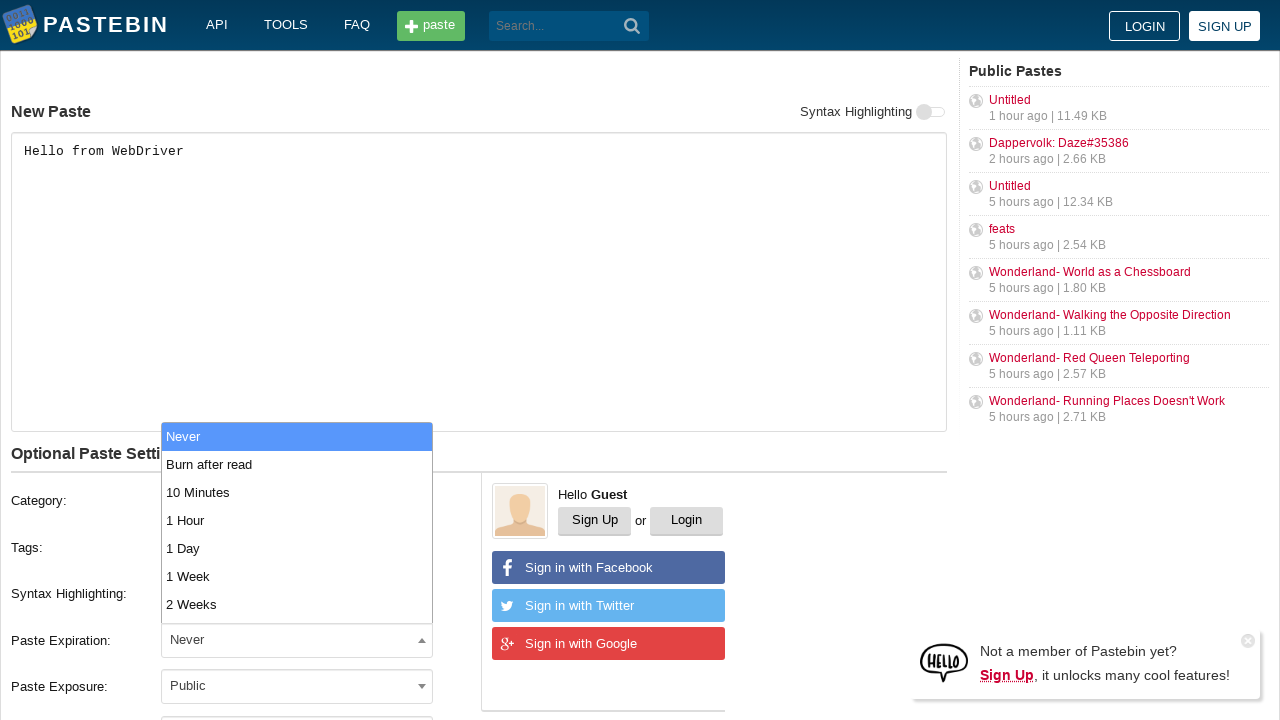

Selected '10 Minutes' from expiration dropdown at (297, 492) on xpath=//li[text()='10 Minutes']
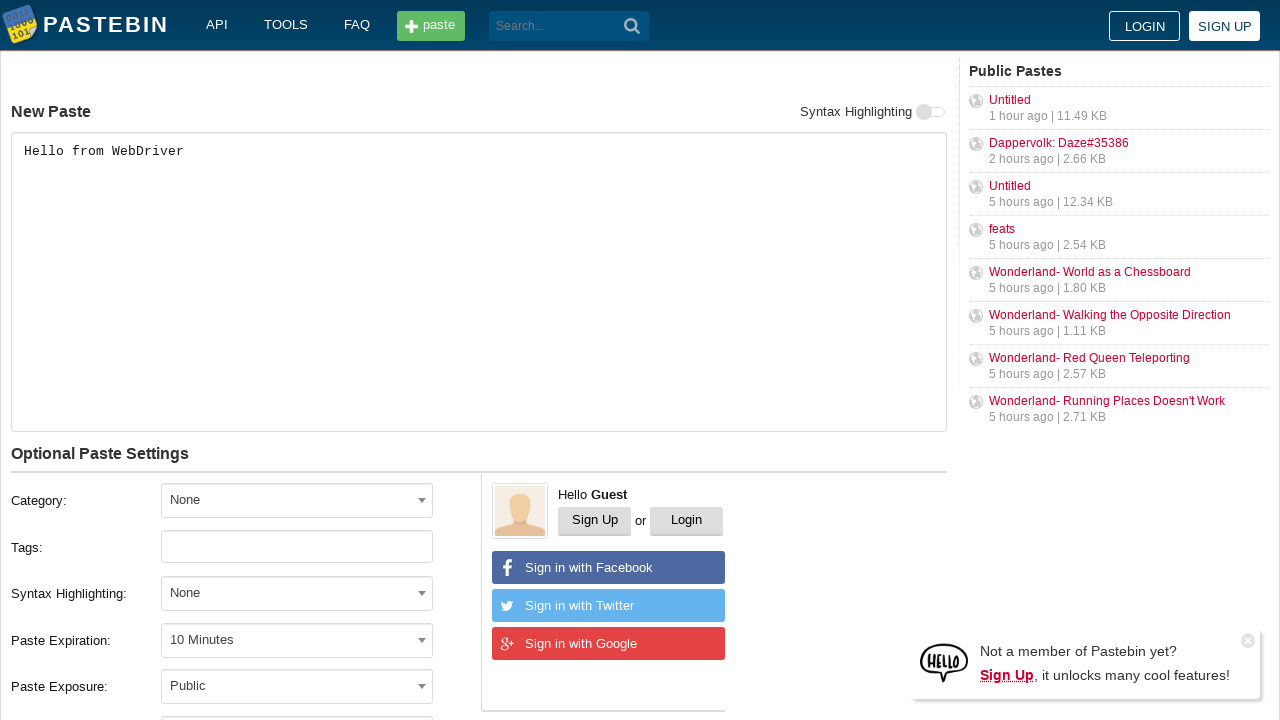

Filled paste name field with 'helloweb' on #postform-name
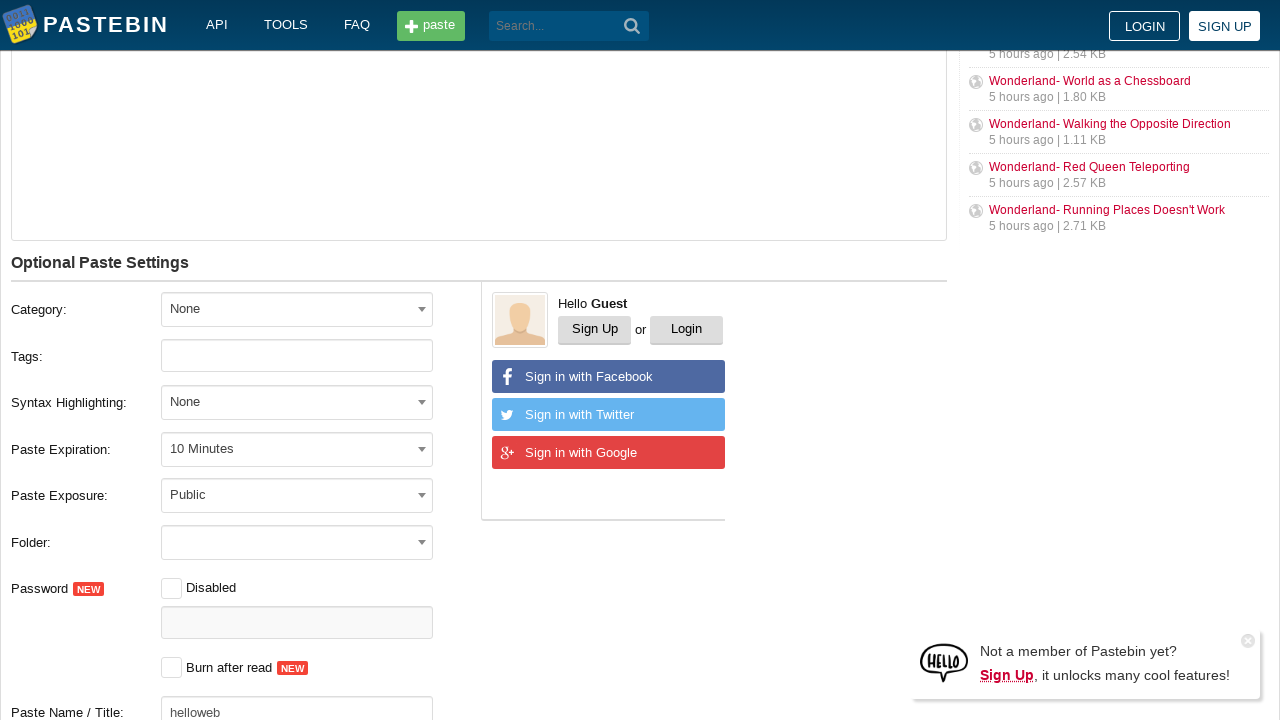

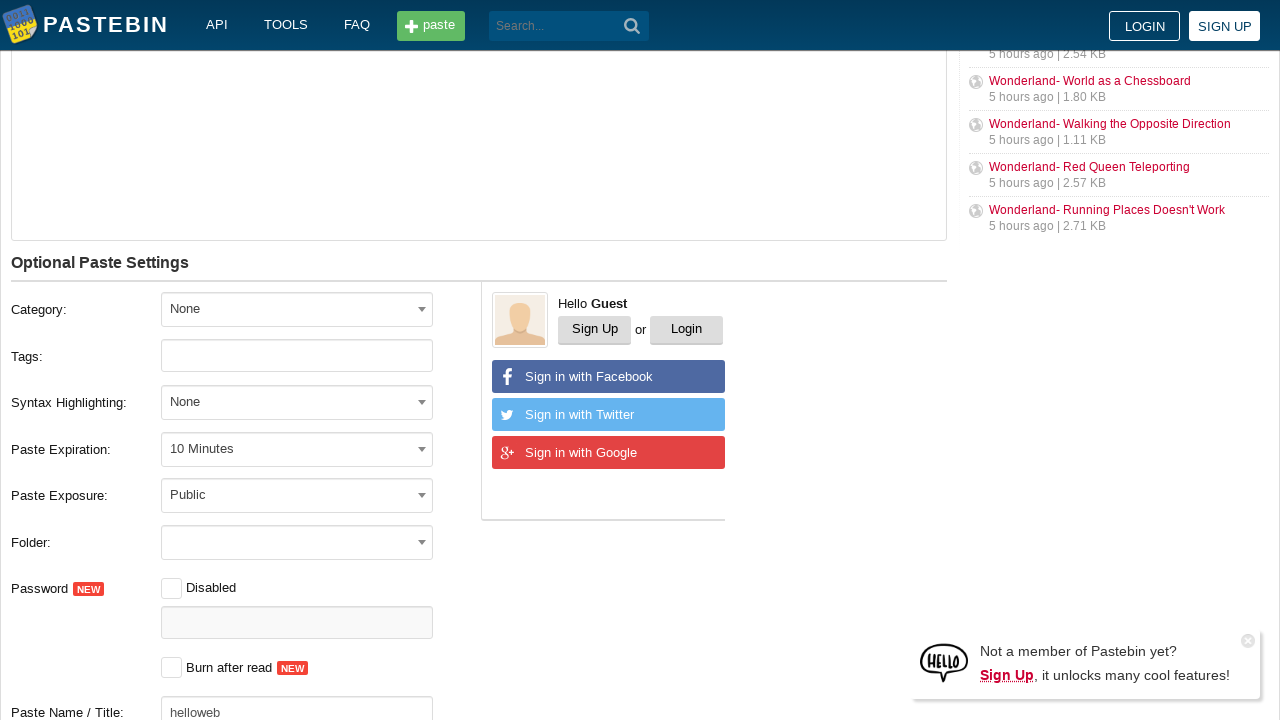